Tests dropdown selection and passenger count functionality on a flight booking page by selecting different currency options and increasing adult passenger count

Starting URL: https://rahulshettyacademy.com/dropdownsPractise/

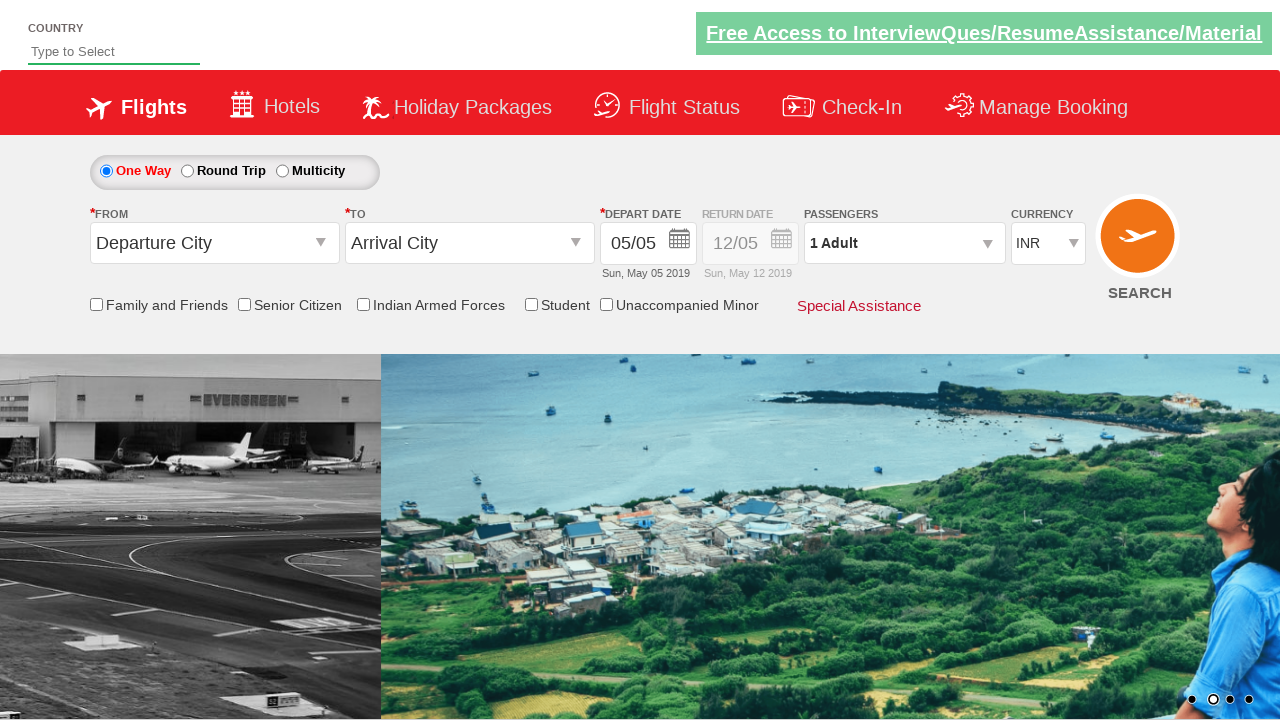

Selected USD currency from dropdown by index 3 on select#ctl00_mainContent_DropDownListCurrency
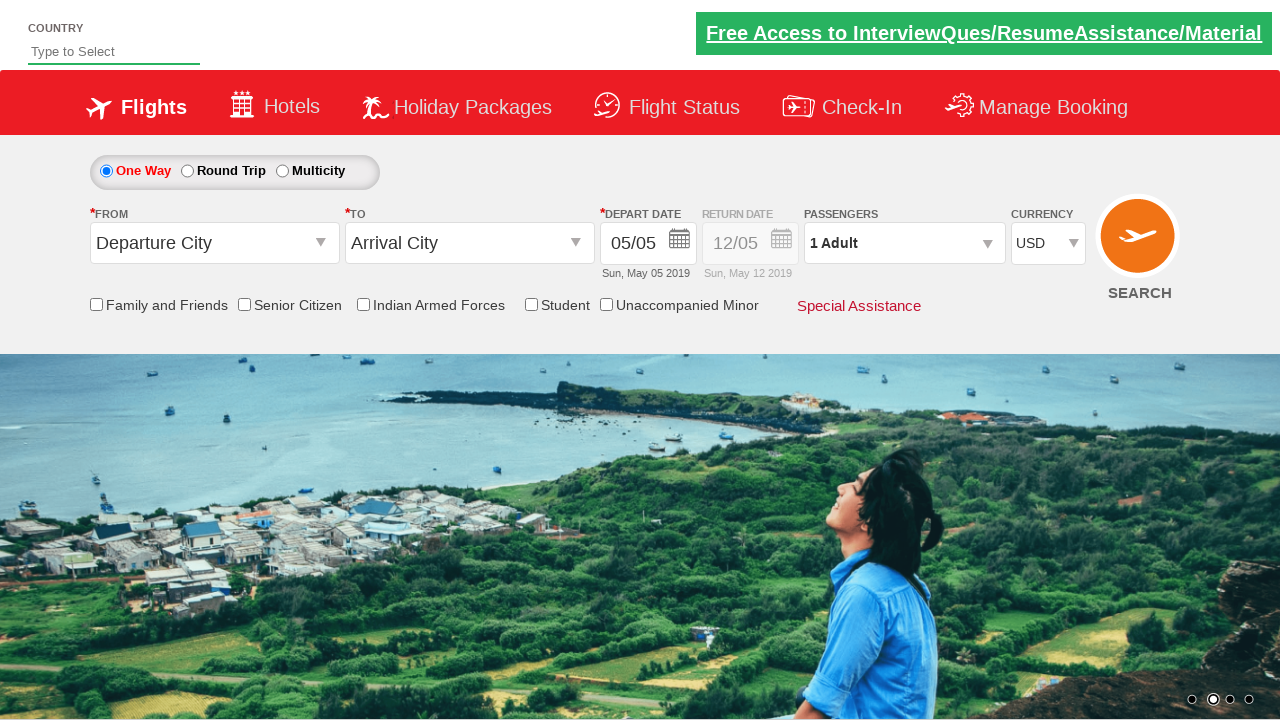

Selected INR currency from dropdown by value on select#ctl00_mainContent_DropDownListCurrency
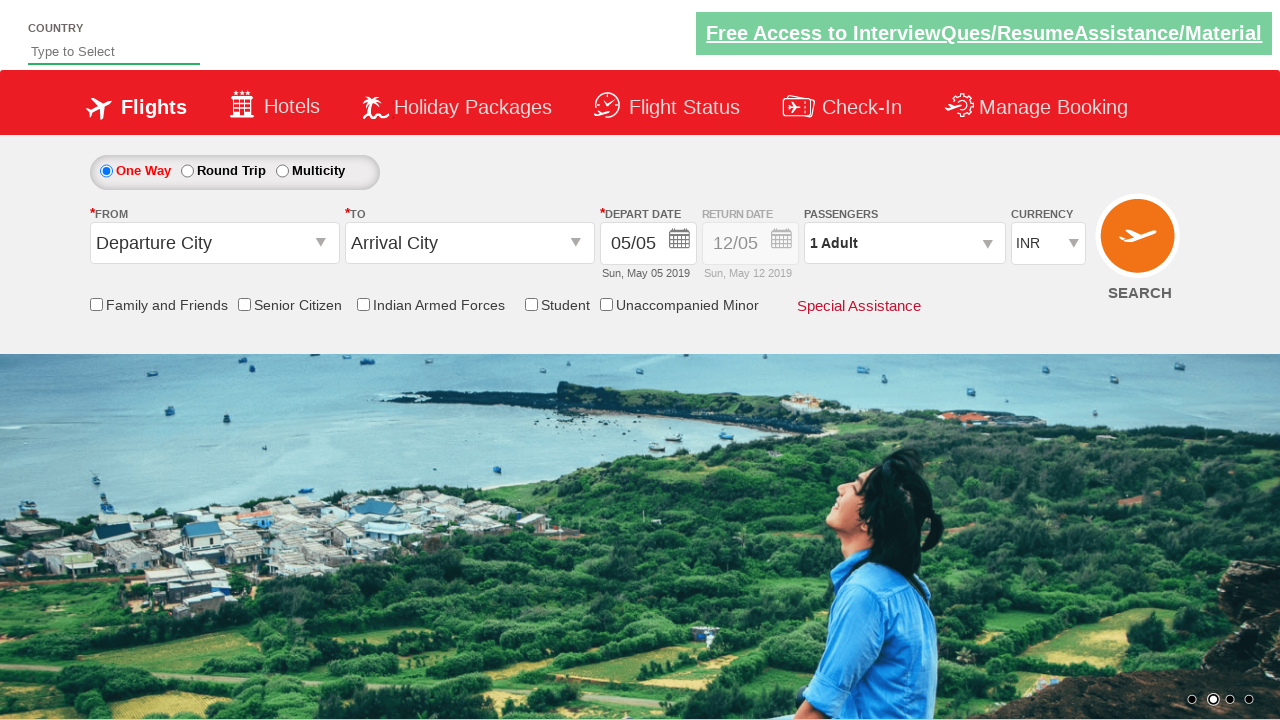

Selected AED currency from dropdown by visible text on select#ctl00_mainContent_DropDownListCurrency
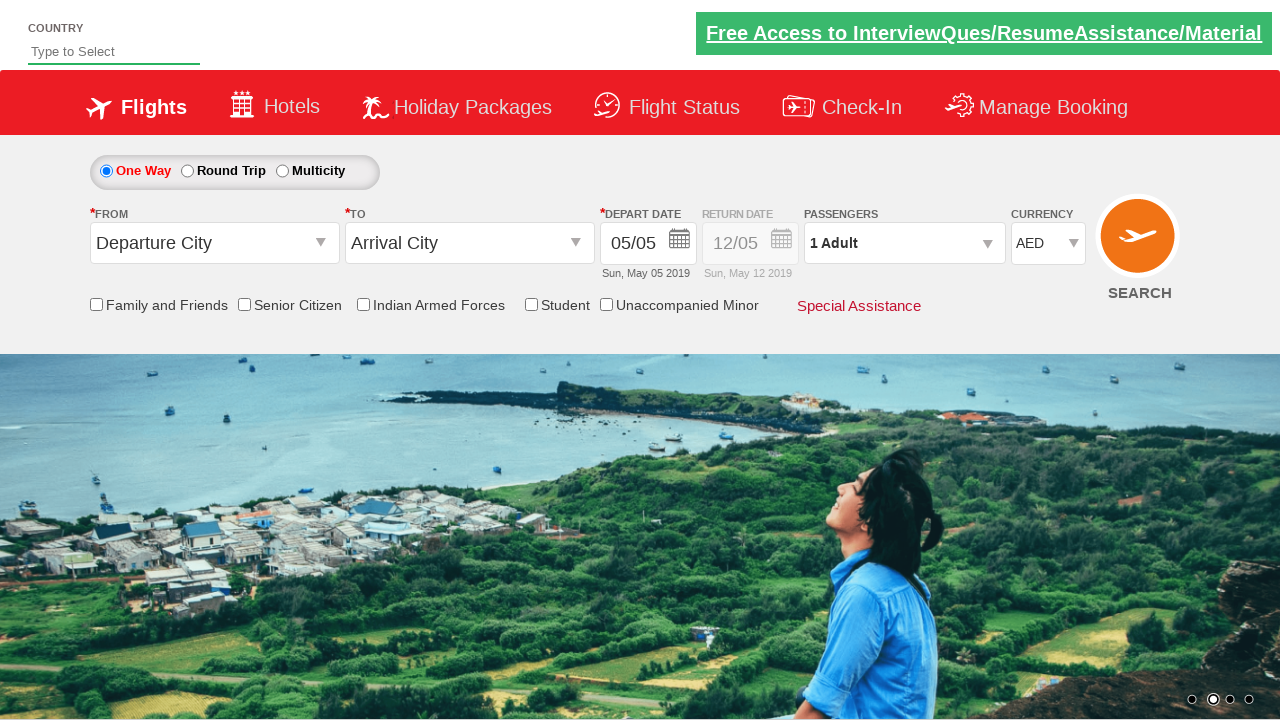

Opened passenger selection dropdown at (904, 243) on #divpaxinfo
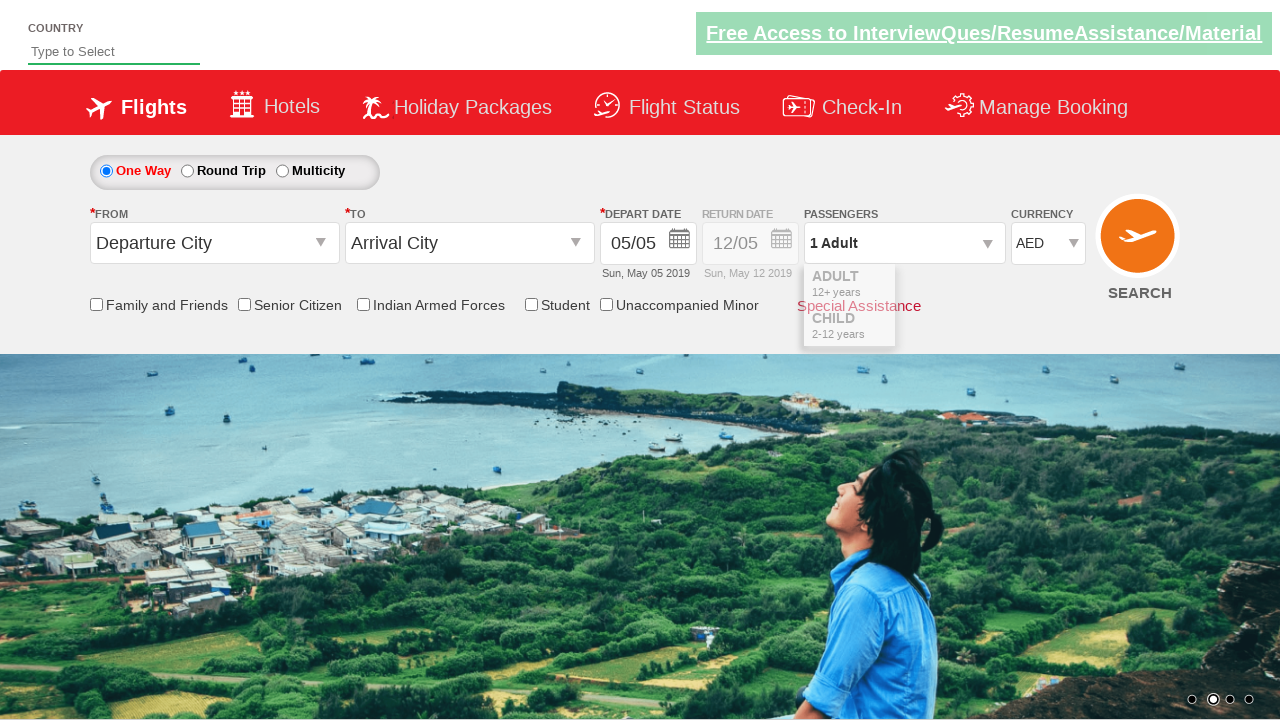

Waited 2 seconds for dropdown to fully load
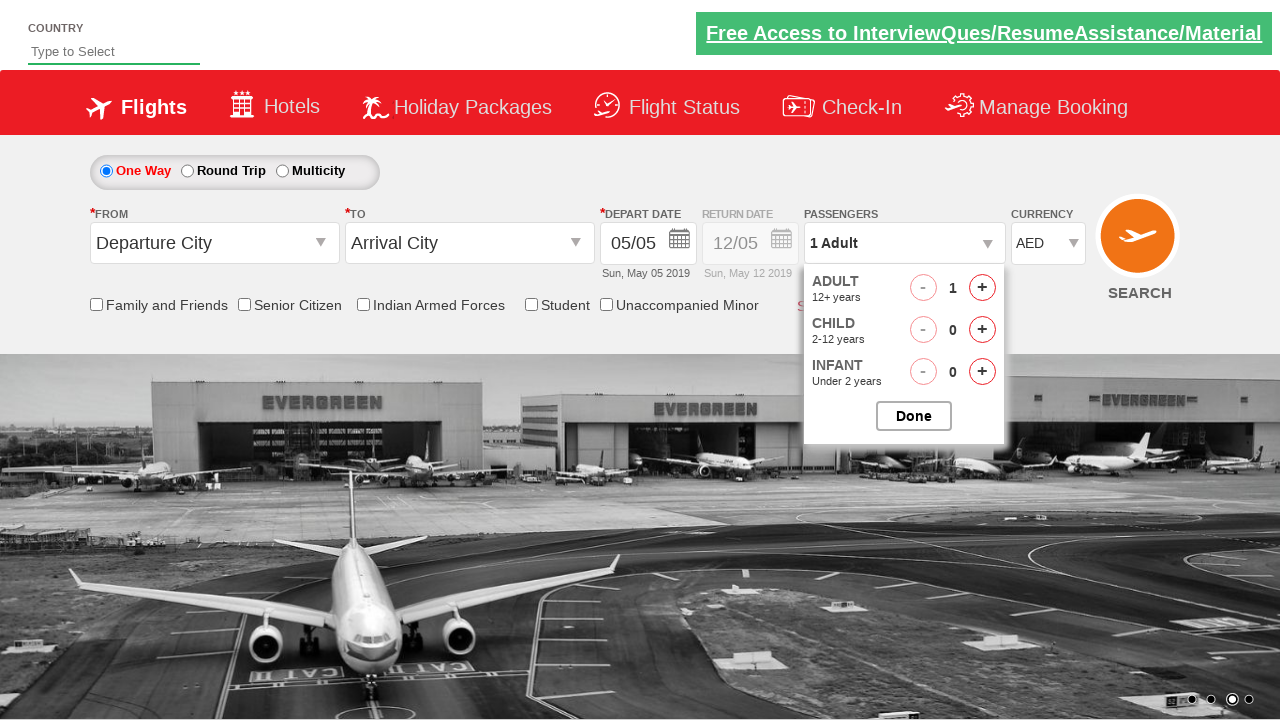

Increased adult passenger count (iteration 1 of 4) at (982, 288) on span#hrefIncAdt
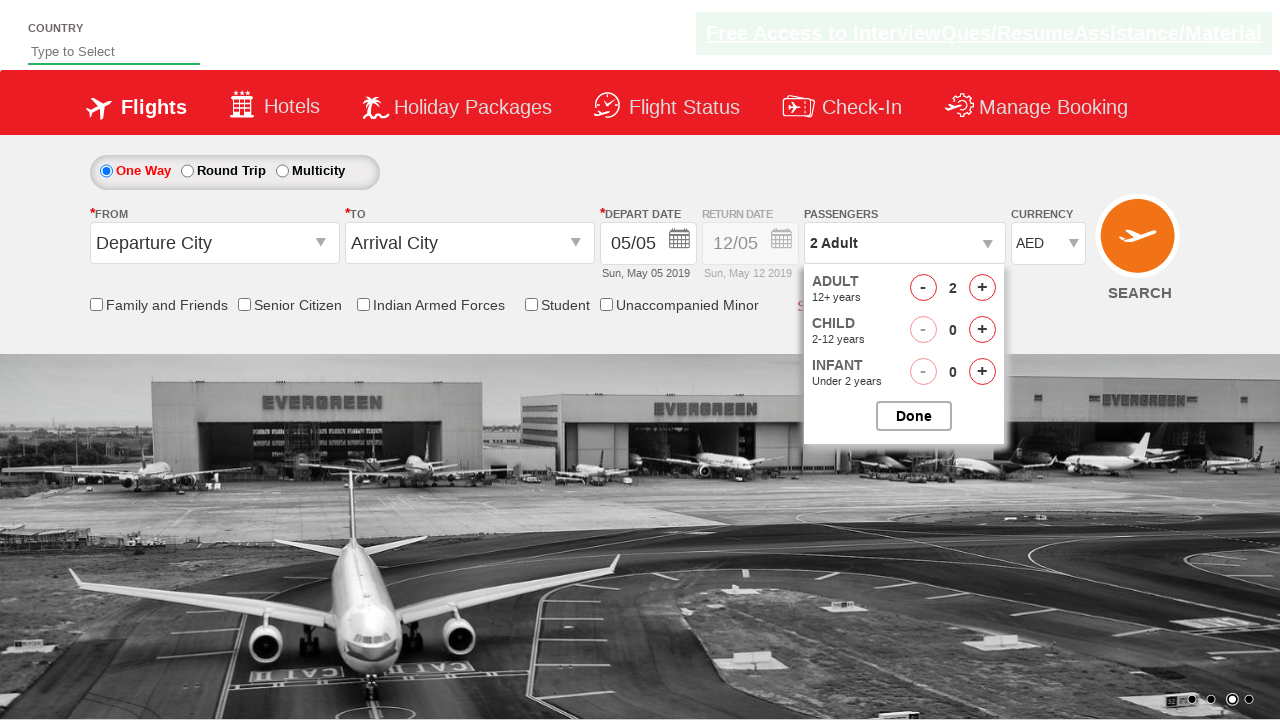

Increased adult passenger count (iteration 2 of 4) at (982, 288) on span#hrefIncAdt
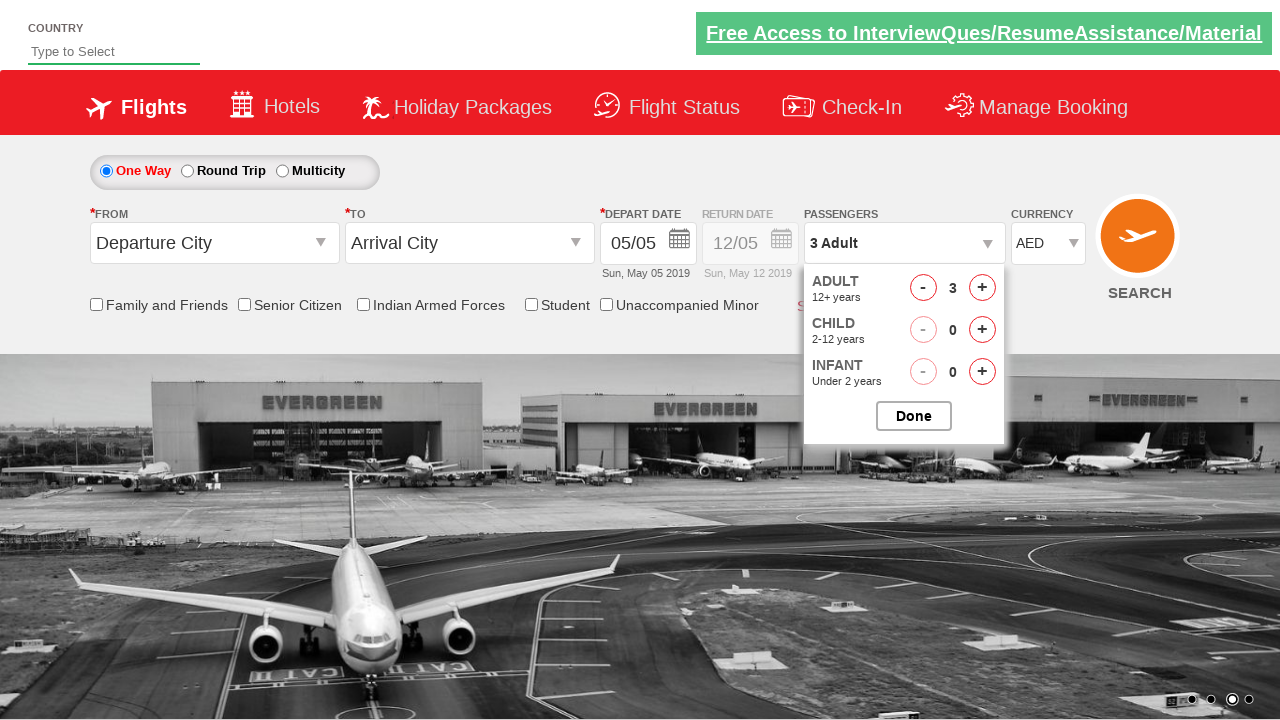

Increased adult passenger count (iteration 3 of 4) at (982, 288) on span#hrefIncAdt
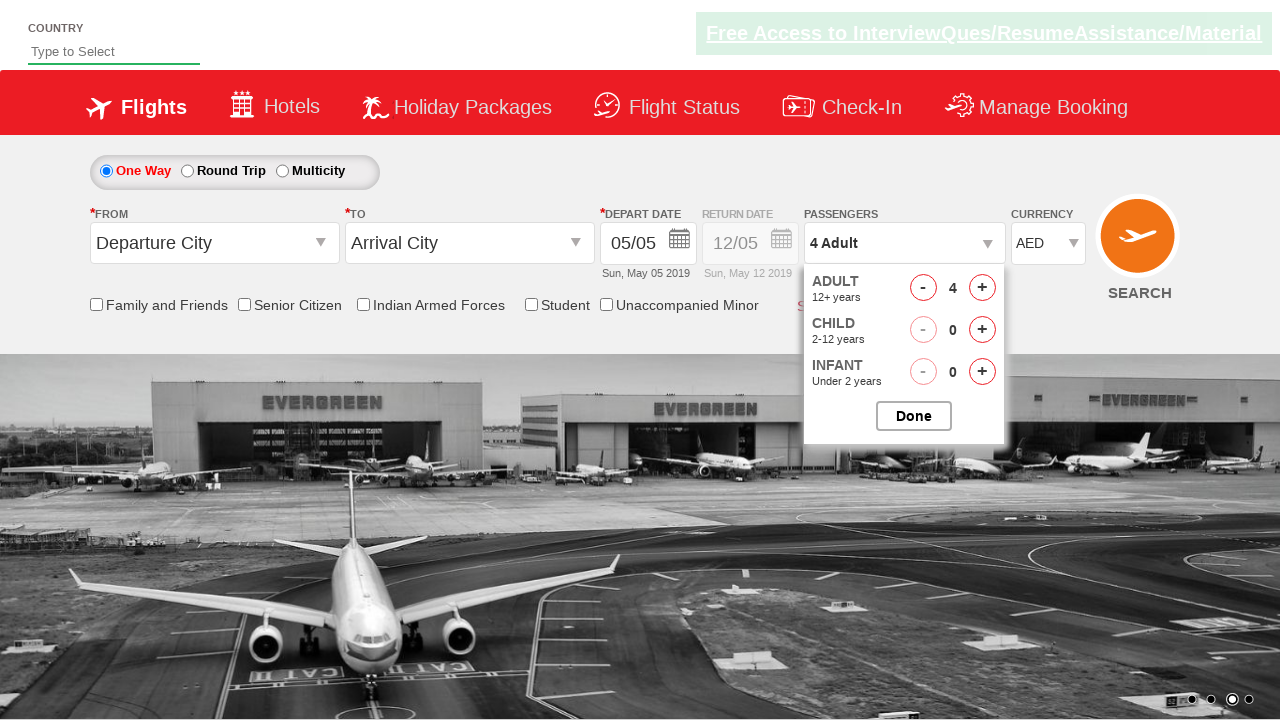

Increased adult passenger count (iteration 4 of 4) at (982, 288) on span#hrefIncAdt
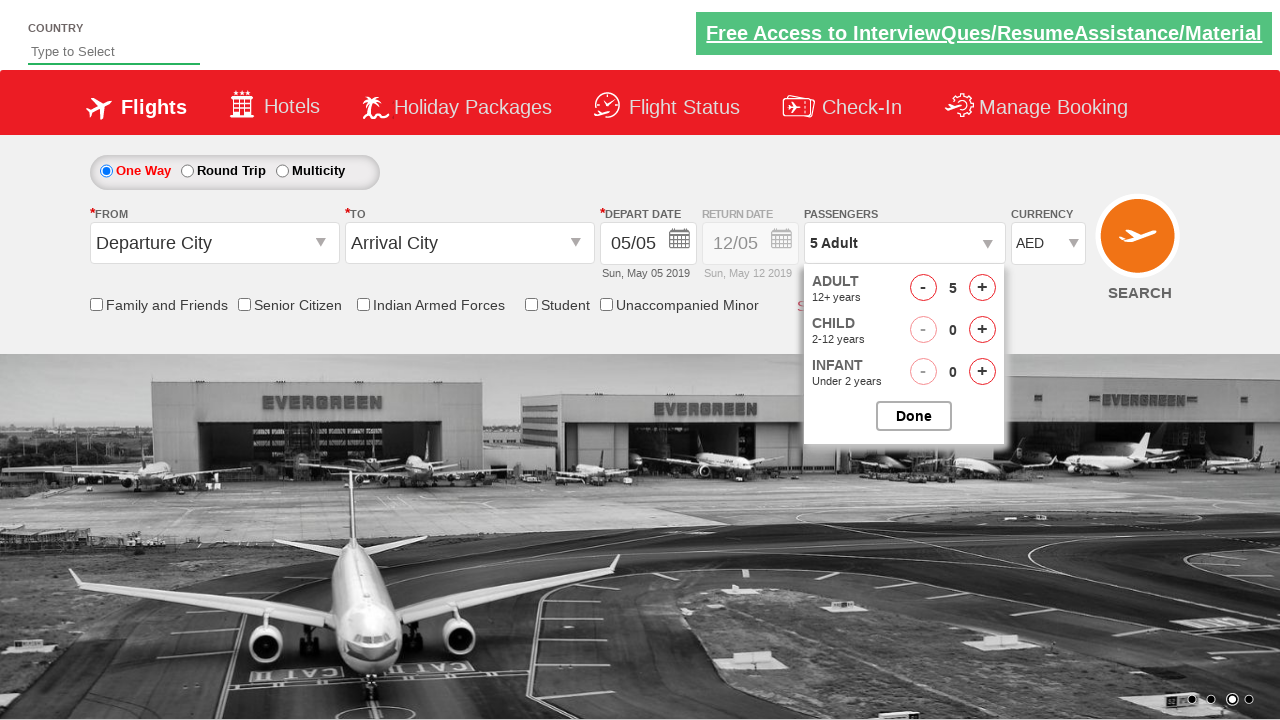

Closed passenger selection dropdown at (914, 416) on input#btnclosepaxoption
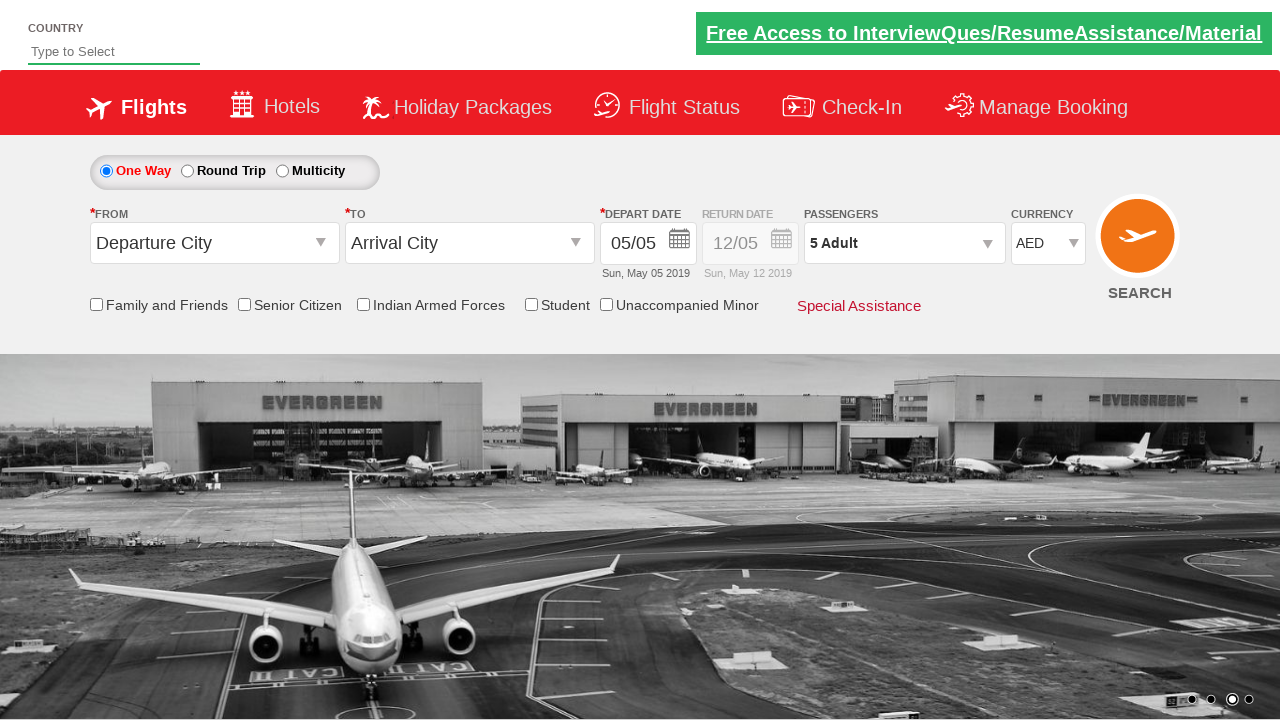

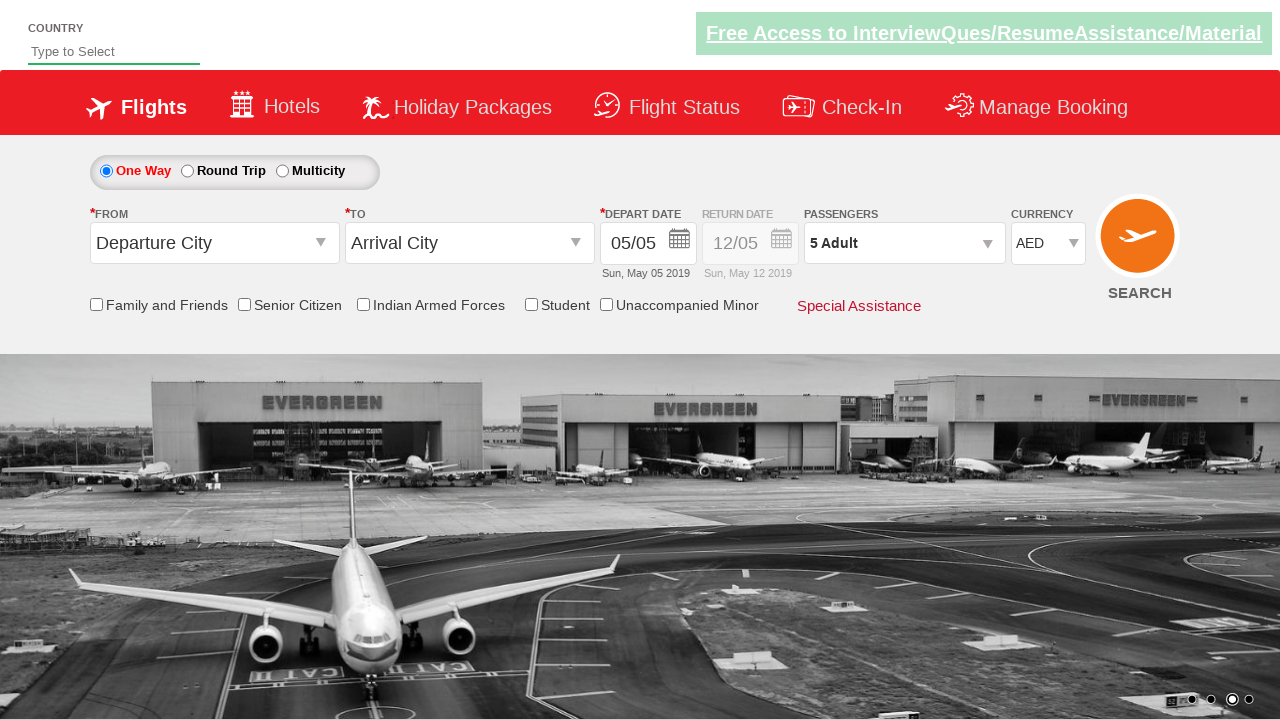